Tests login form validation by attempting to submit without entering username or password

Starting URL: https://www.saucedemo.com/

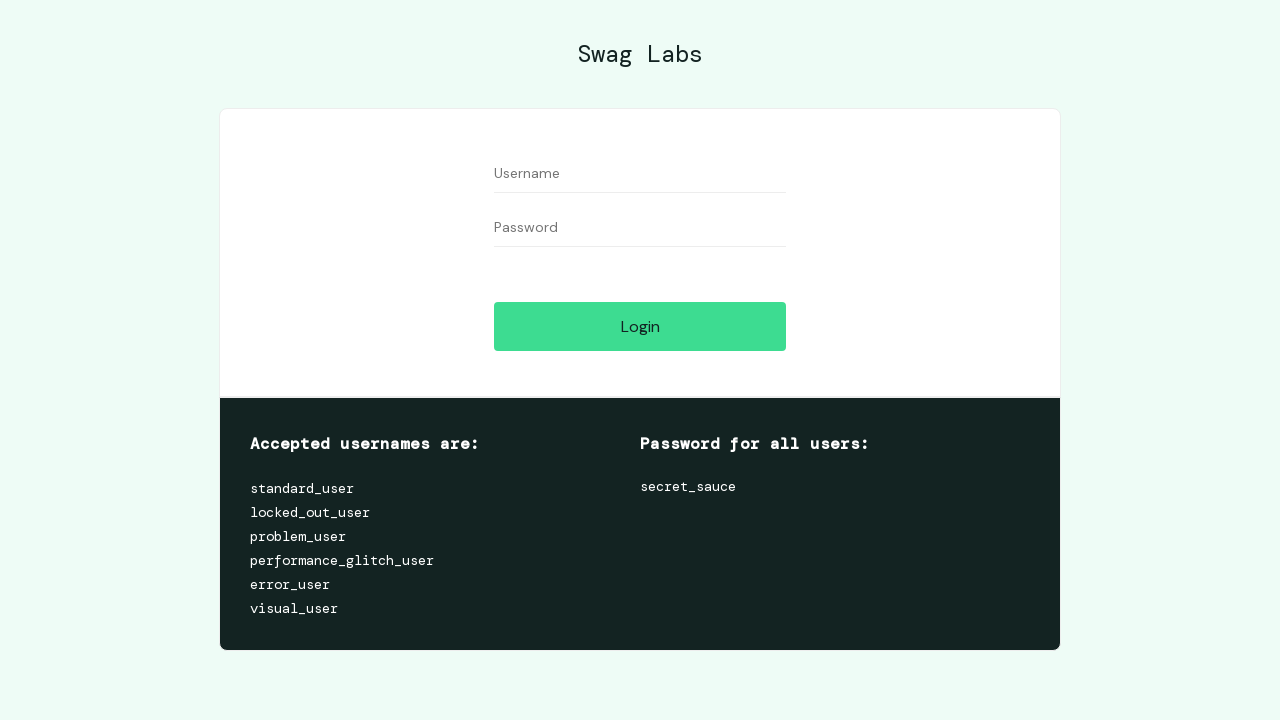

Clicked login button without entering username or password at (640, 326) on #login-button
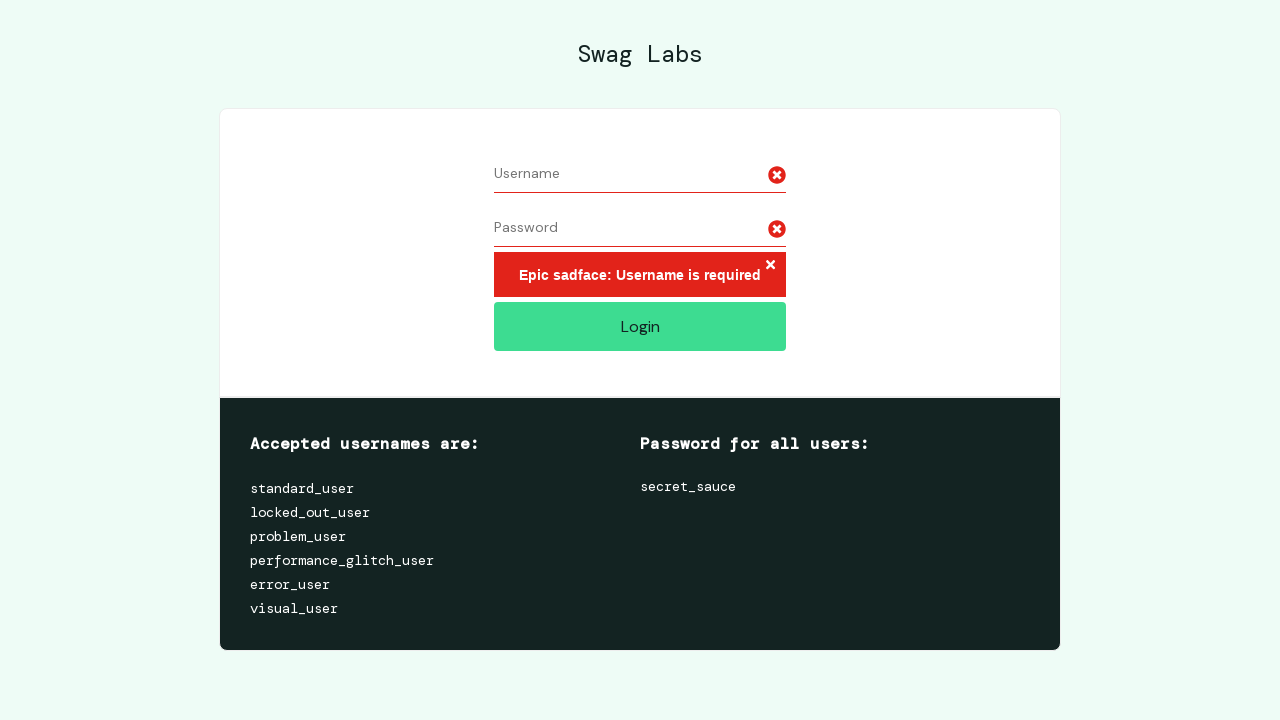

Error message container appeared
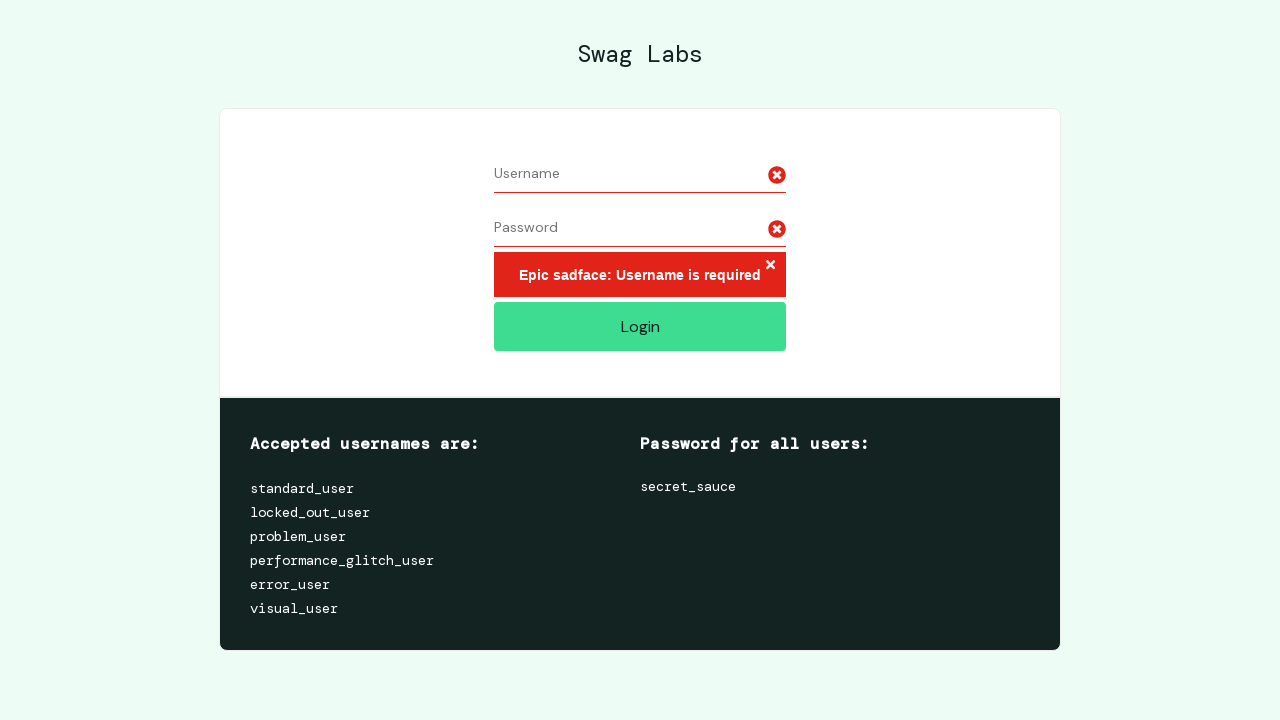

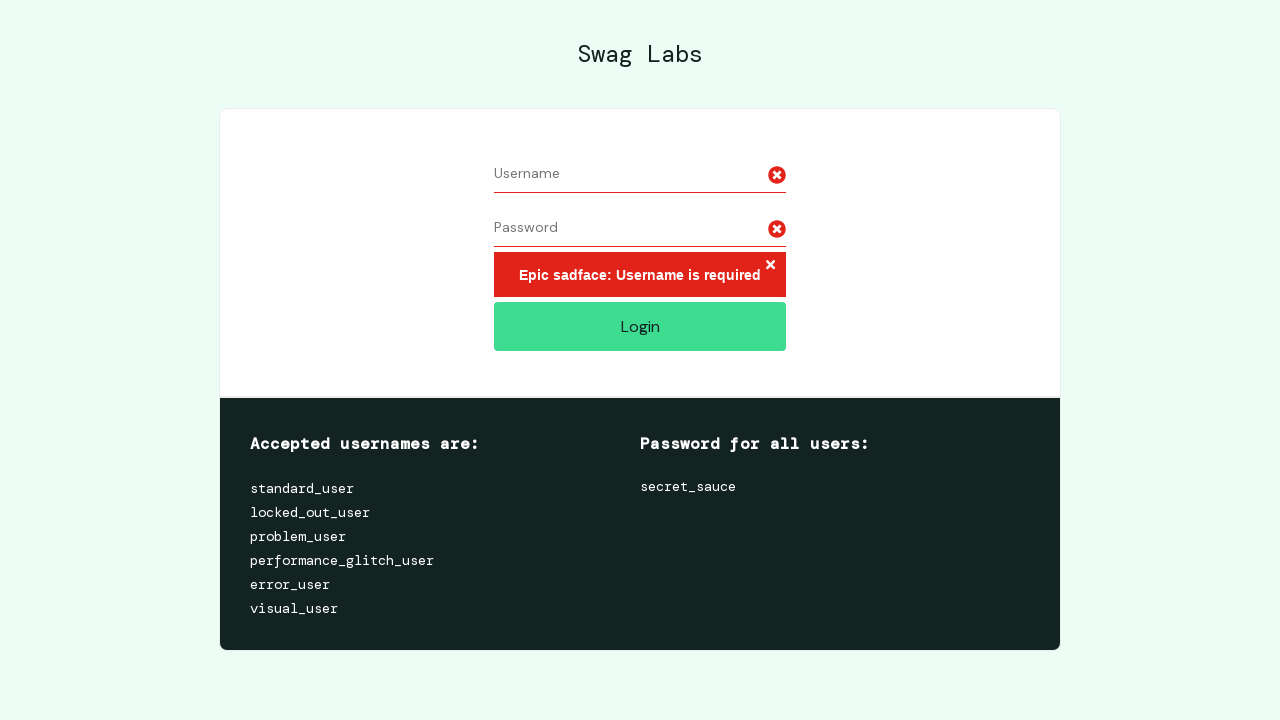